Tests the second FAQ accordion item about ordering multiple scooters by clicking the question button and verifying the answer appears

Starting URL: https://qa-scooter.praktikum-services.ru/

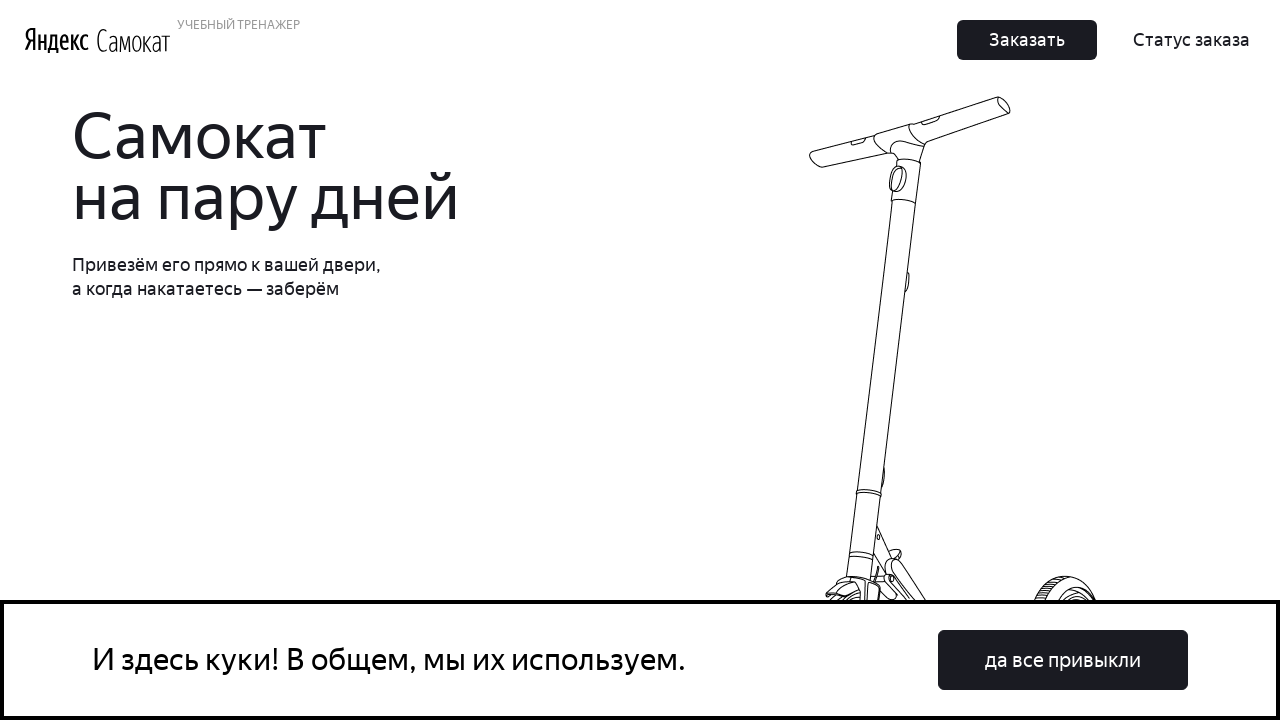

Home page header loaded
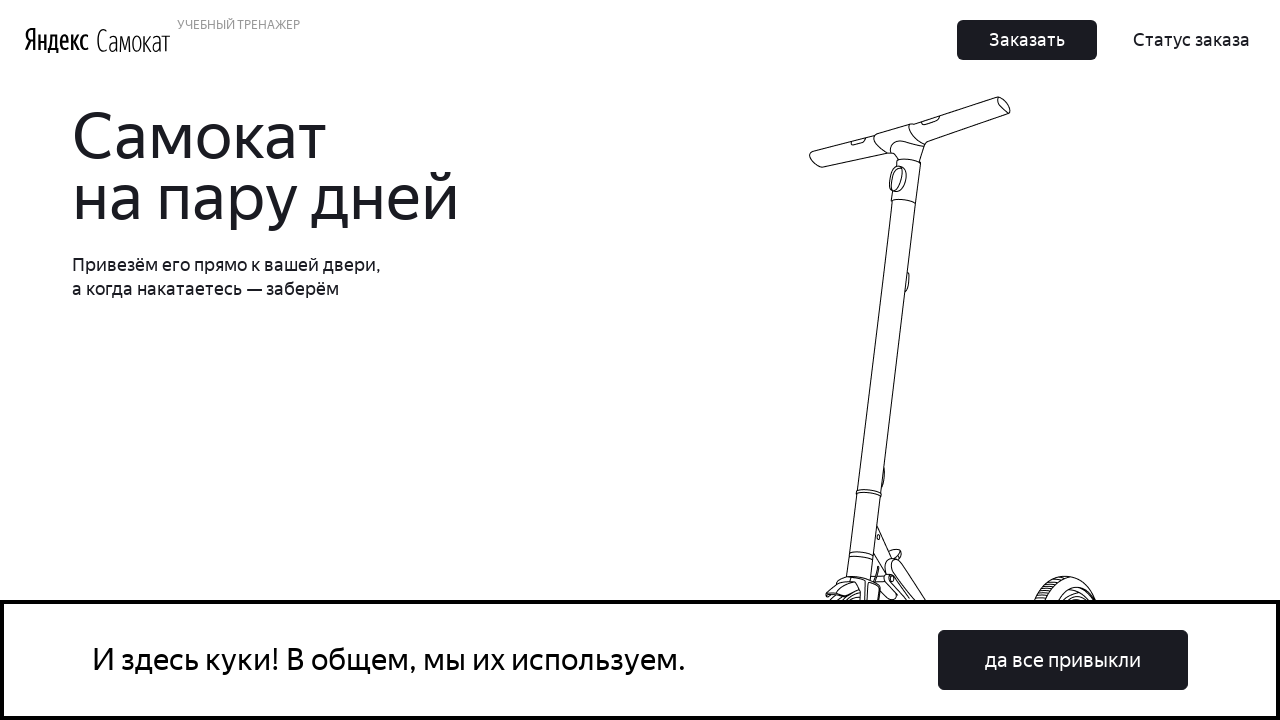

Scrolled to FAQ section
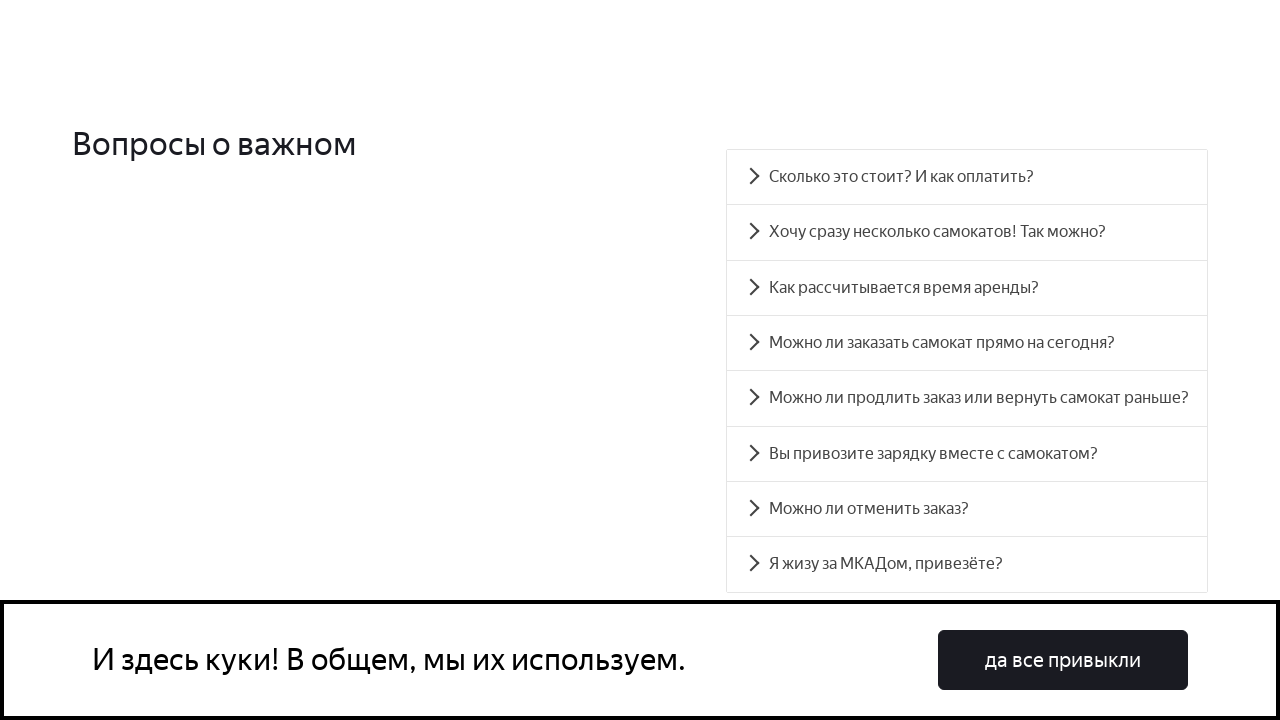

Clicked second FAQ accordion item question about ordering multiple scooters at (967, 232) on xpath=//div[@class='Home_FAQ__3uVm4']/div/div[2]/div[1]
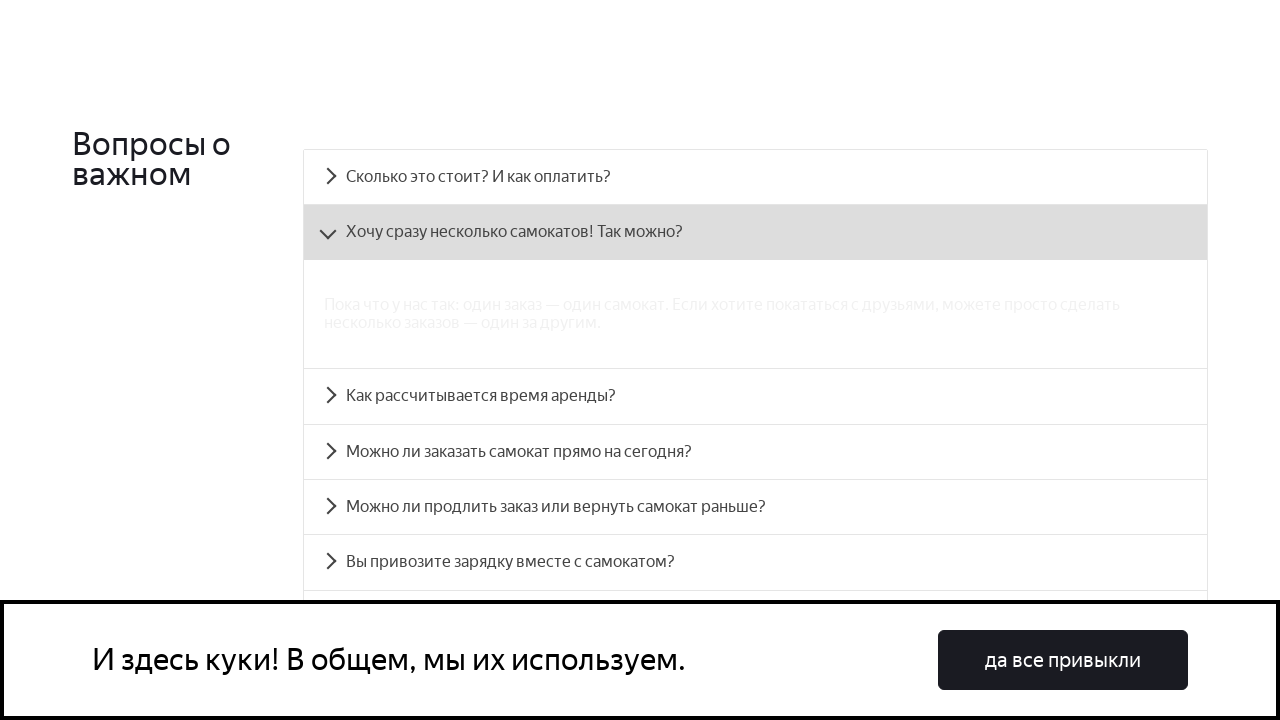

Answer to second FAQ question appeared
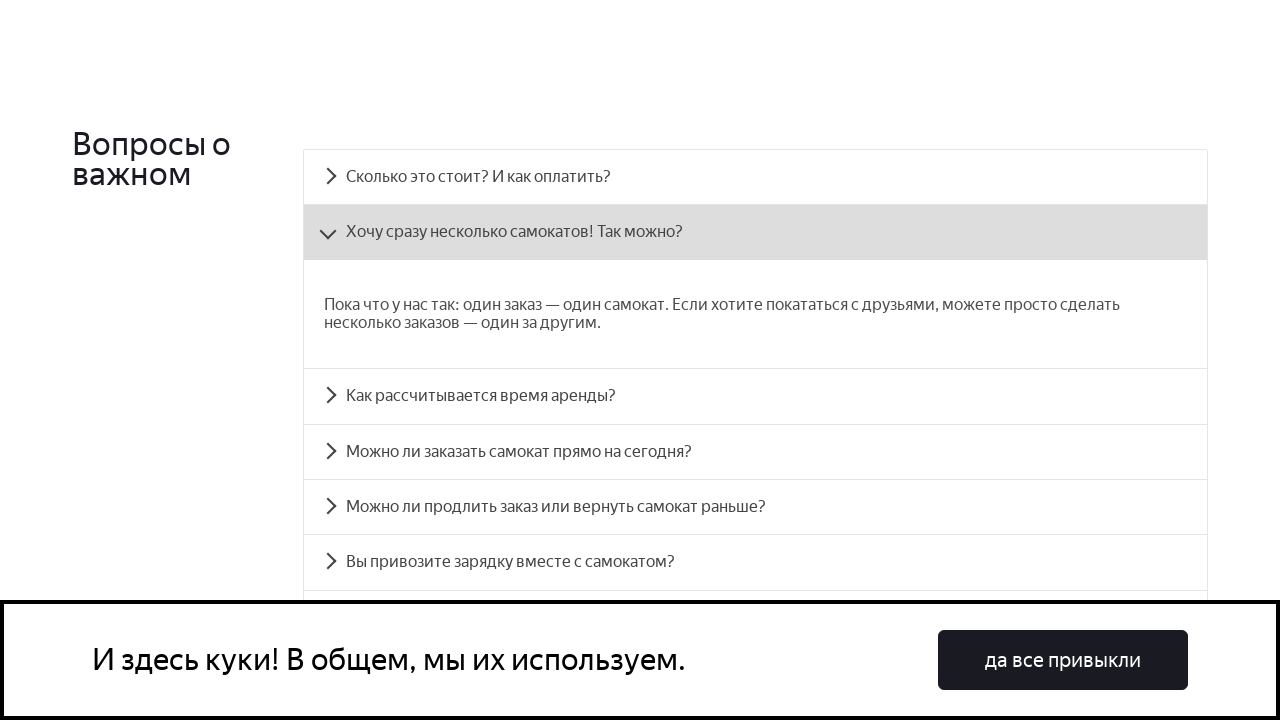

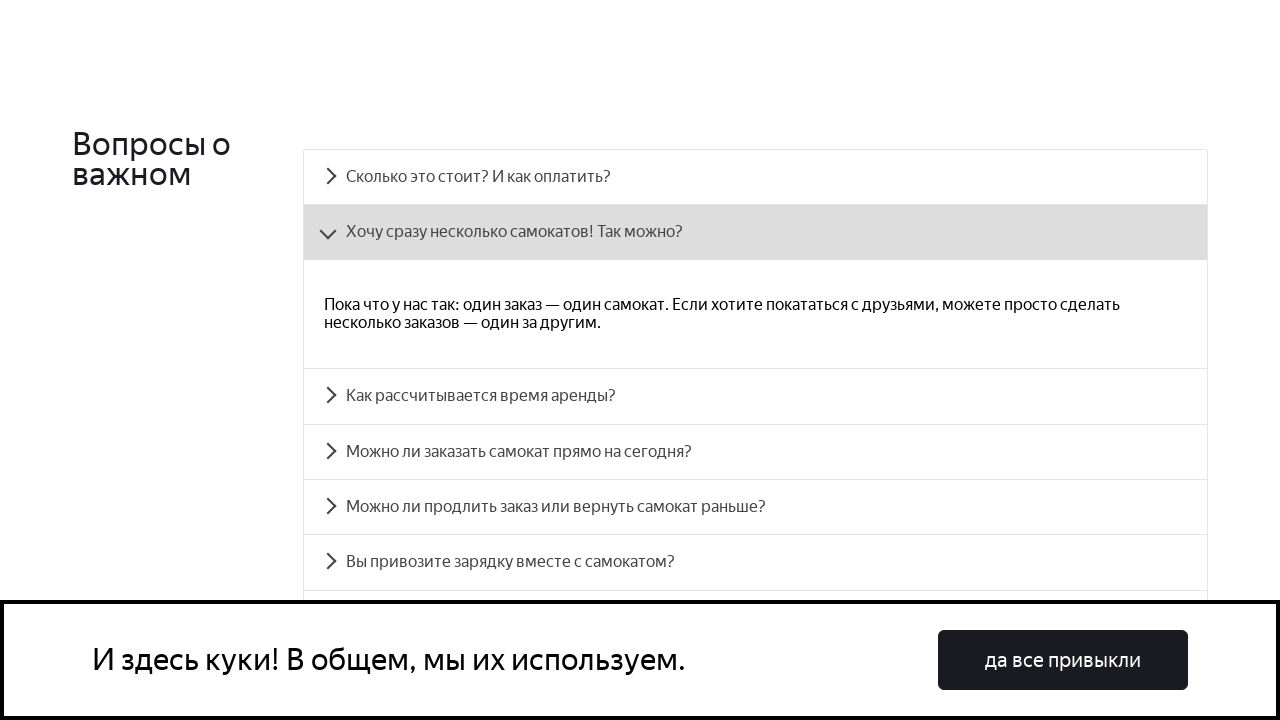